Tests JavaScript prompt alert handling by clicking a button to trigger a prompt, entering text into the prompt, and accepting it

Starting URL: https://v1.training-support.net/selenium/javascript-alerts

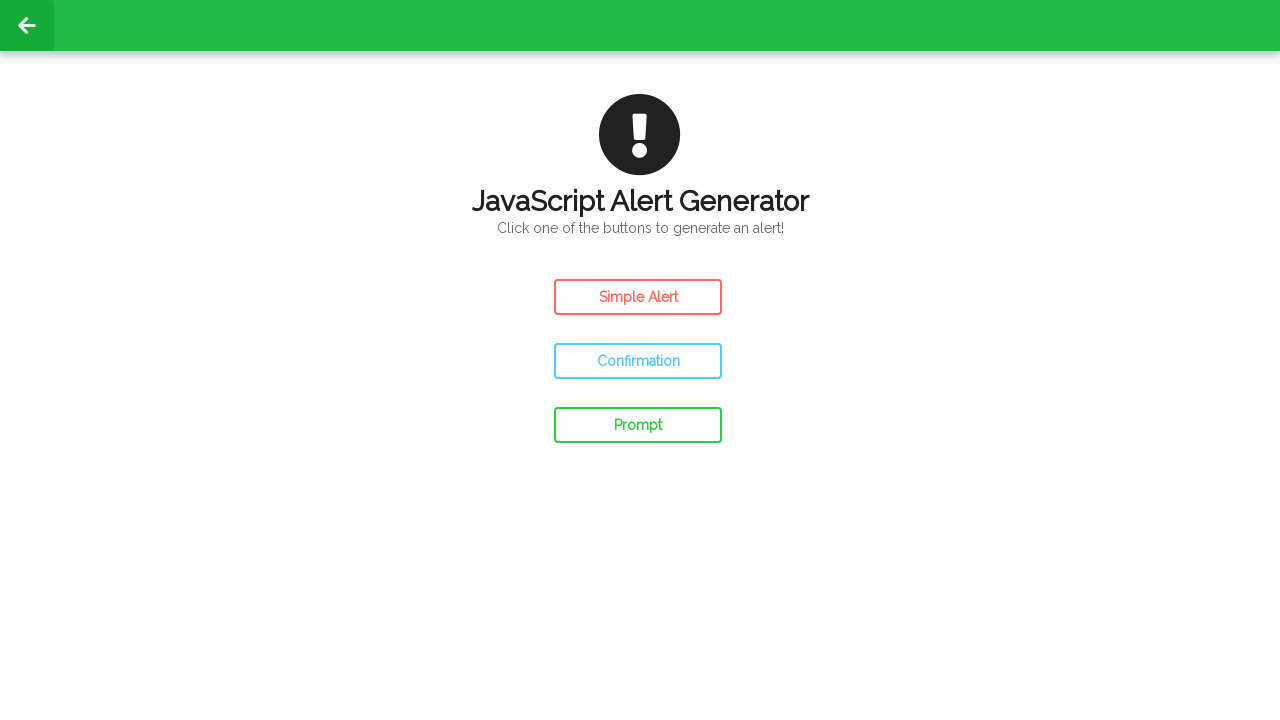

Clicked prompt button to trigger JavaScript alert at (638, 425) on #prompt
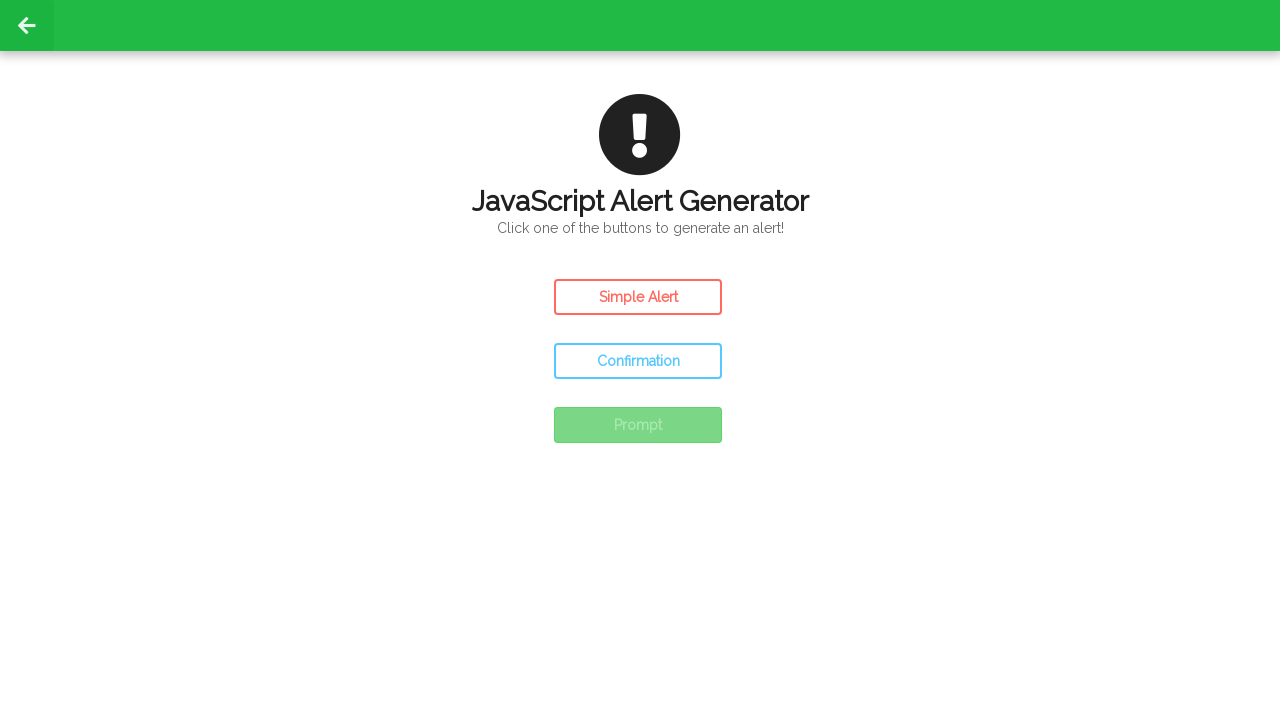

Set up dialog handler to accept prompts with 'Awesome!' text
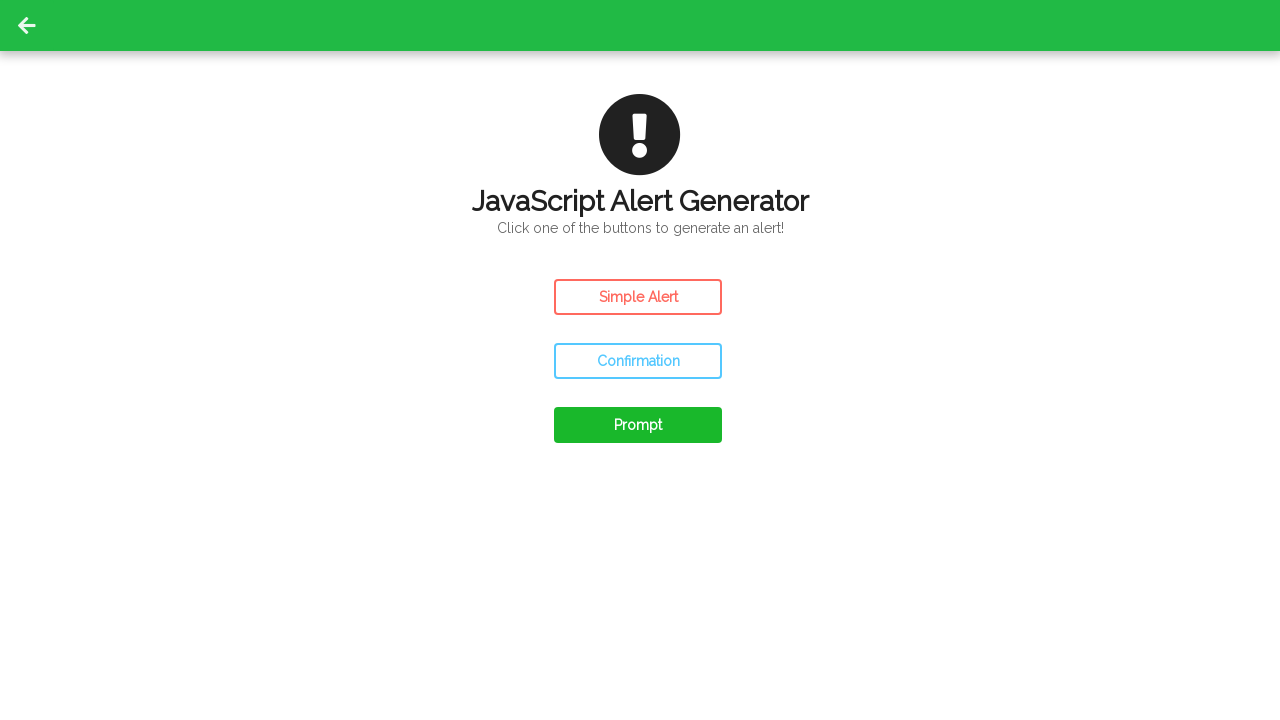

Clicked prompt button again to trigger JavaScript prompt dialog at (638, 425) on #prompt
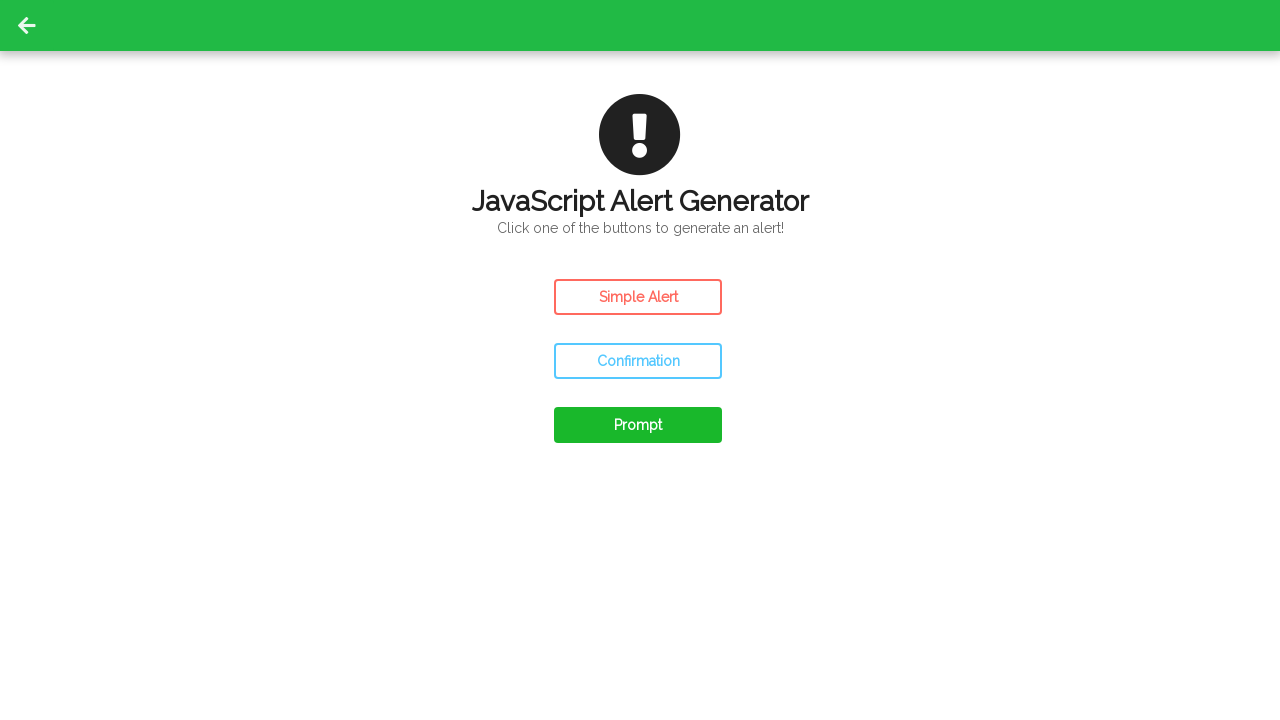

Waited 500ms for dialog to be handled and processed
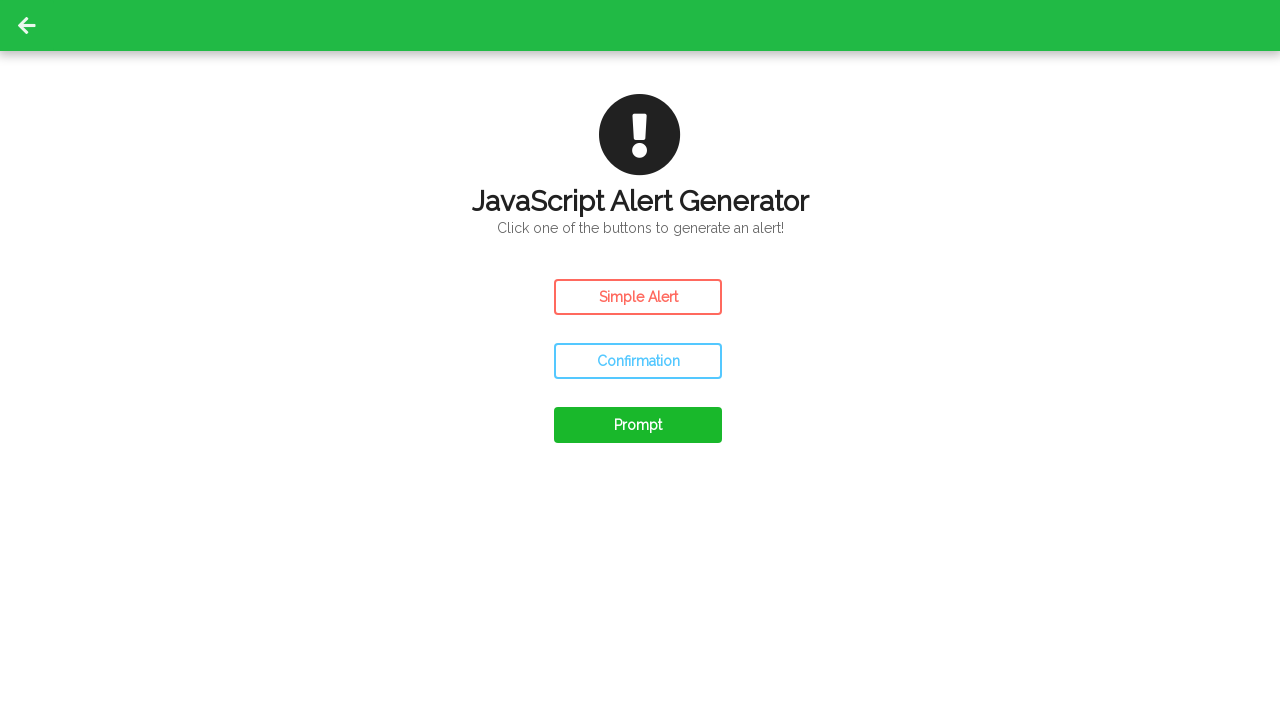

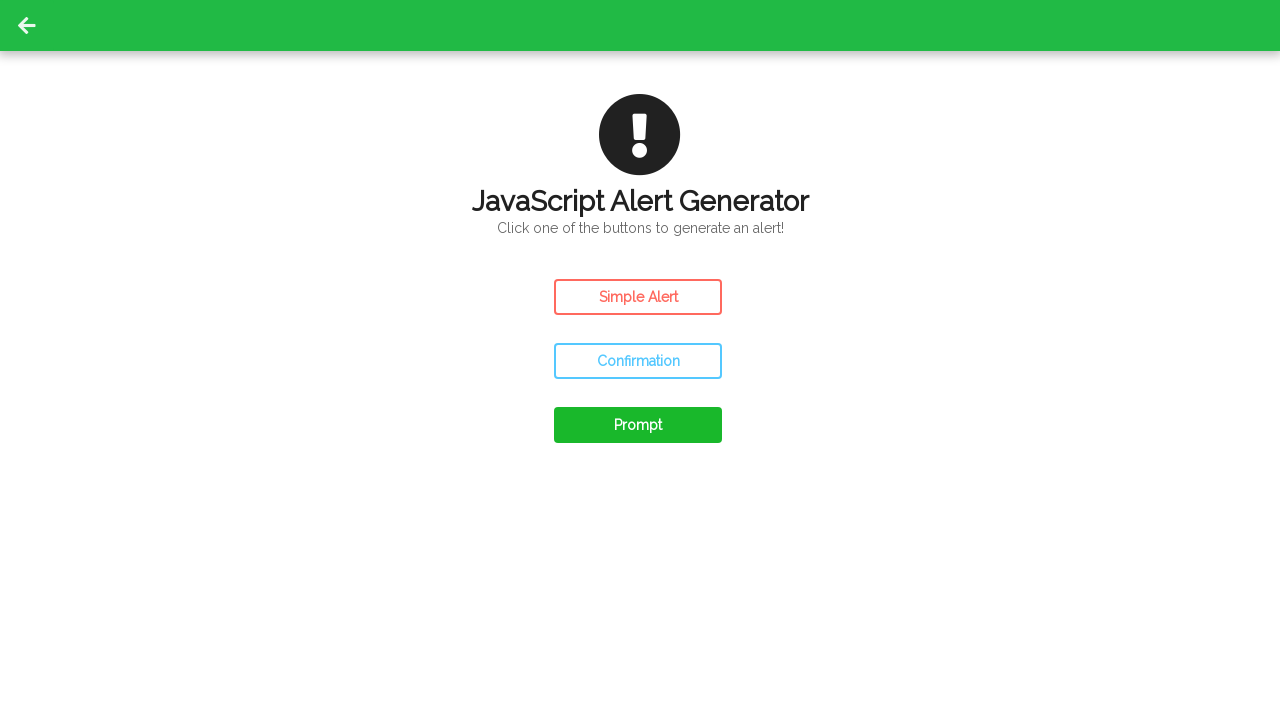